Tests clicking the "Mulai" (Start) button on the homepage and verifies navigation to the login page

Starting URL: https://project-hive-psi.vercel.app/

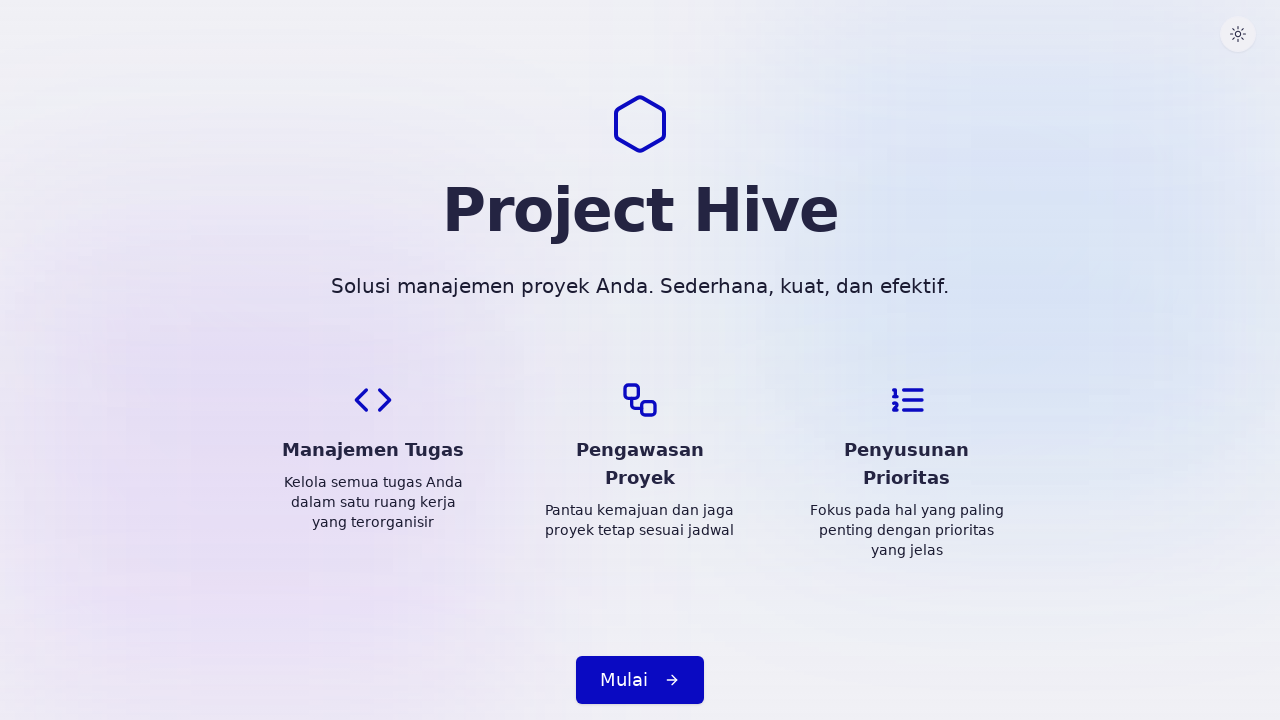

Clicked 'Mulai' (Start) button on homepage at (640, 680) on internal:role=button[name="Mulai"i]
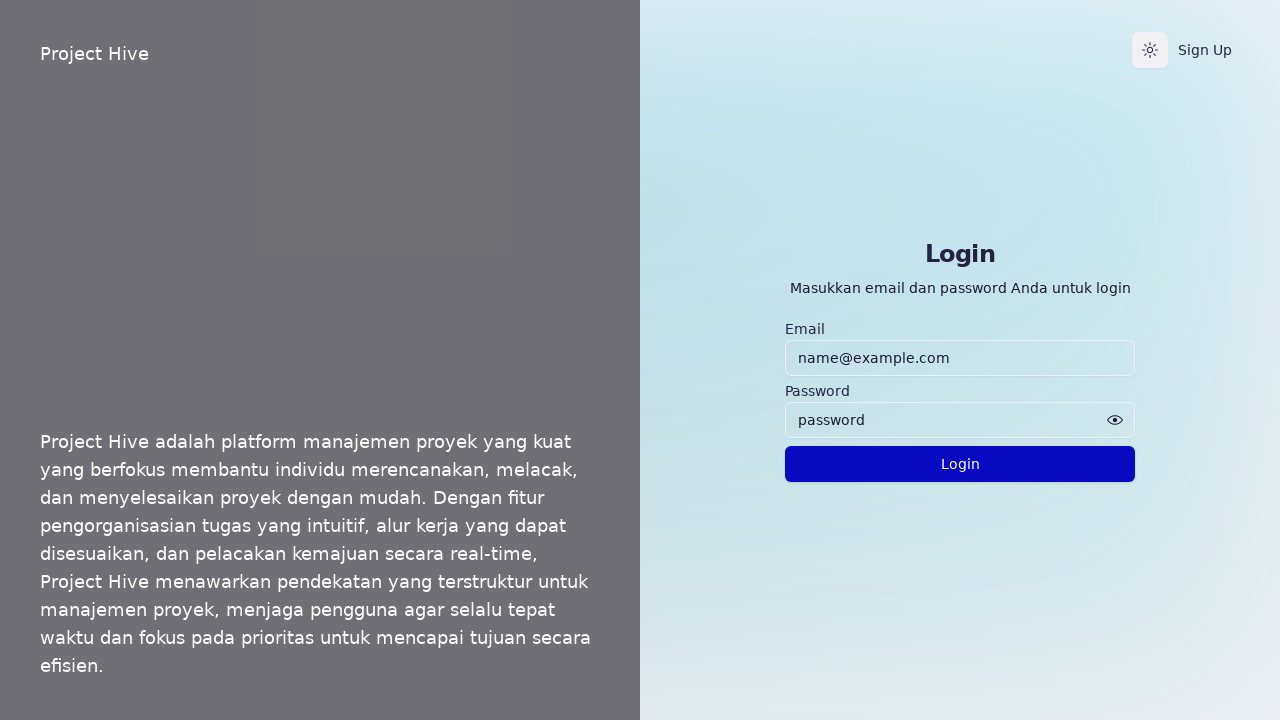

Login page loaded and 'Login' heading is visible
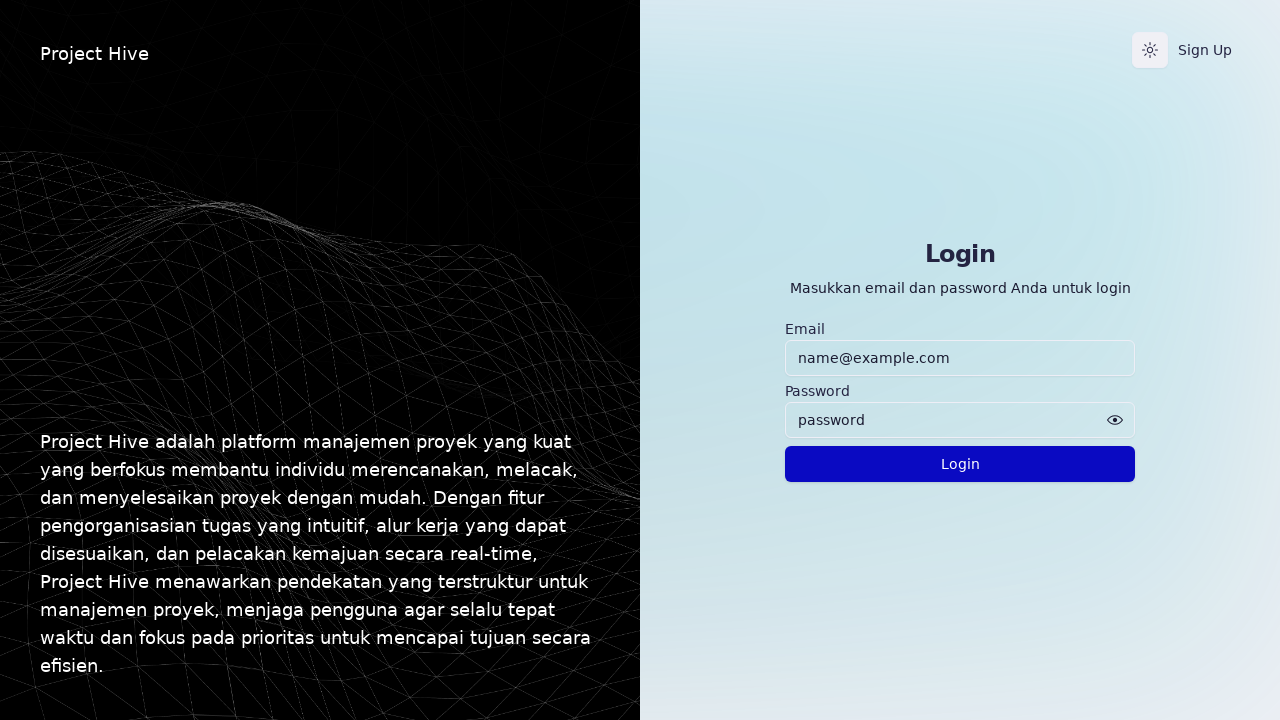

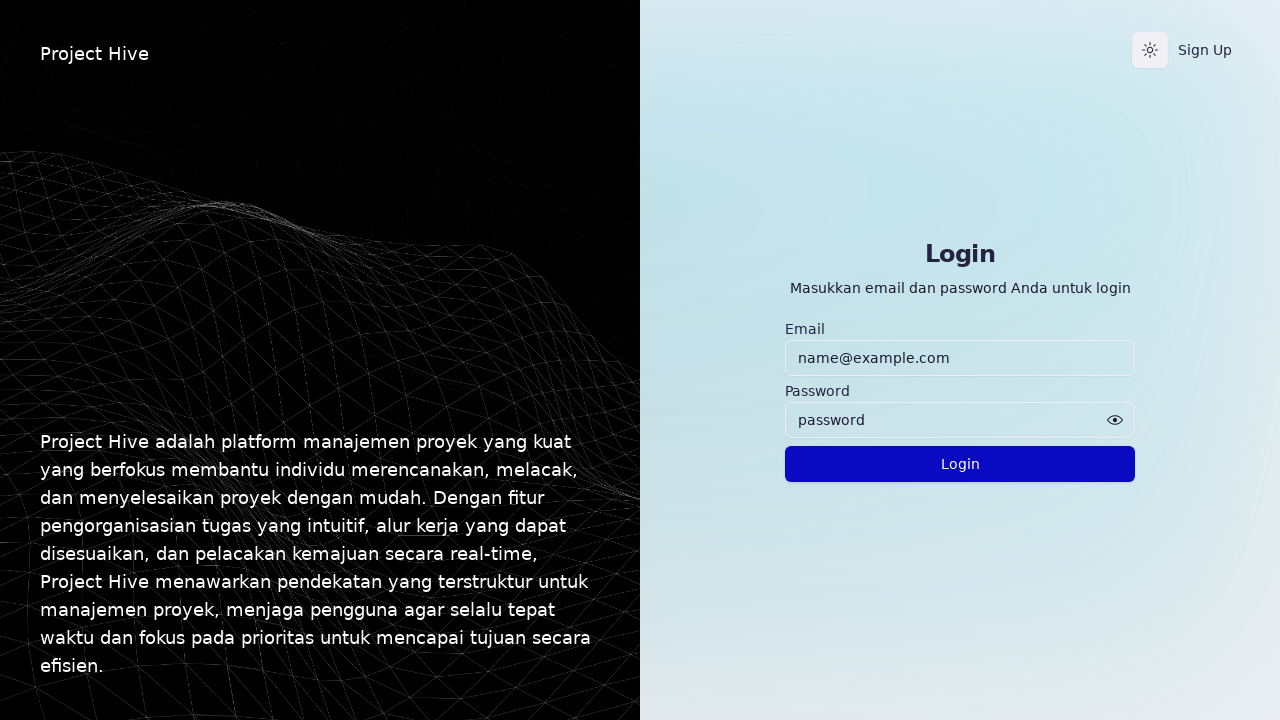